Tests opening multiple footer links in new tabs using keyboard shortcuts and switching between the opened tabs to verify navigation

Starting URL: https://www.rahulshettyacademy.com/AutomationPractice/

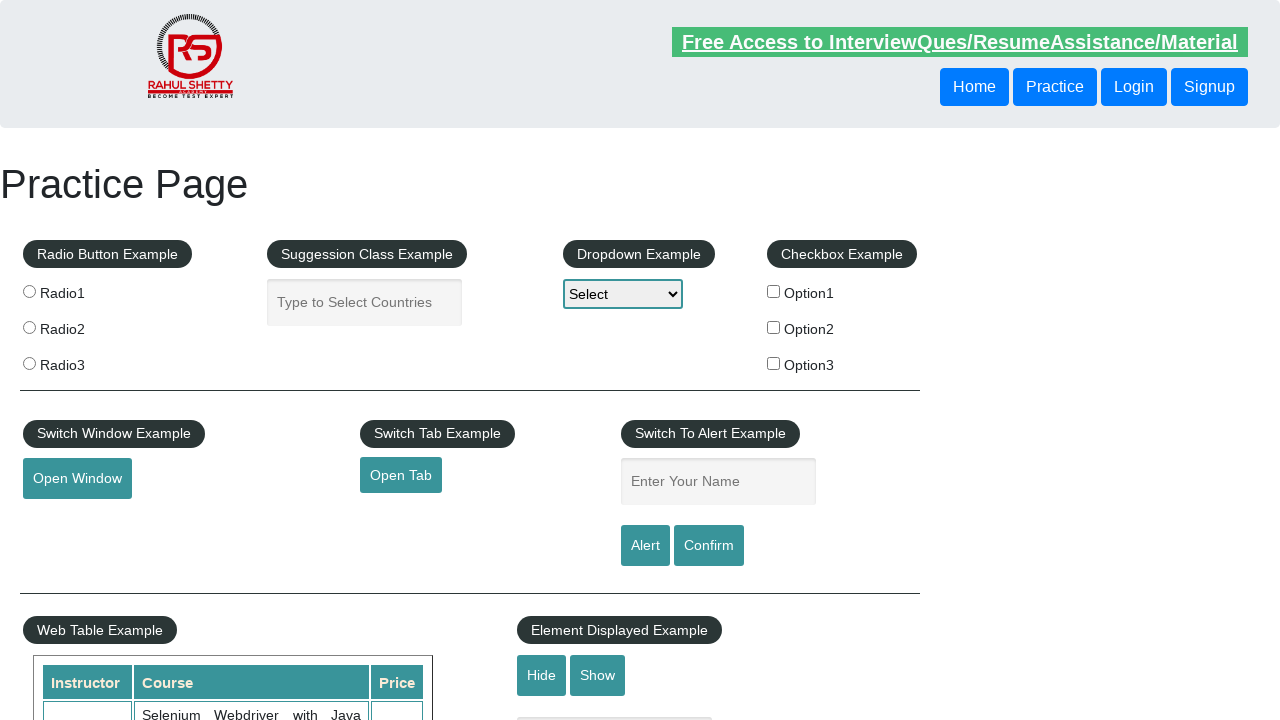

Located footer section with id 'gf-BIG'
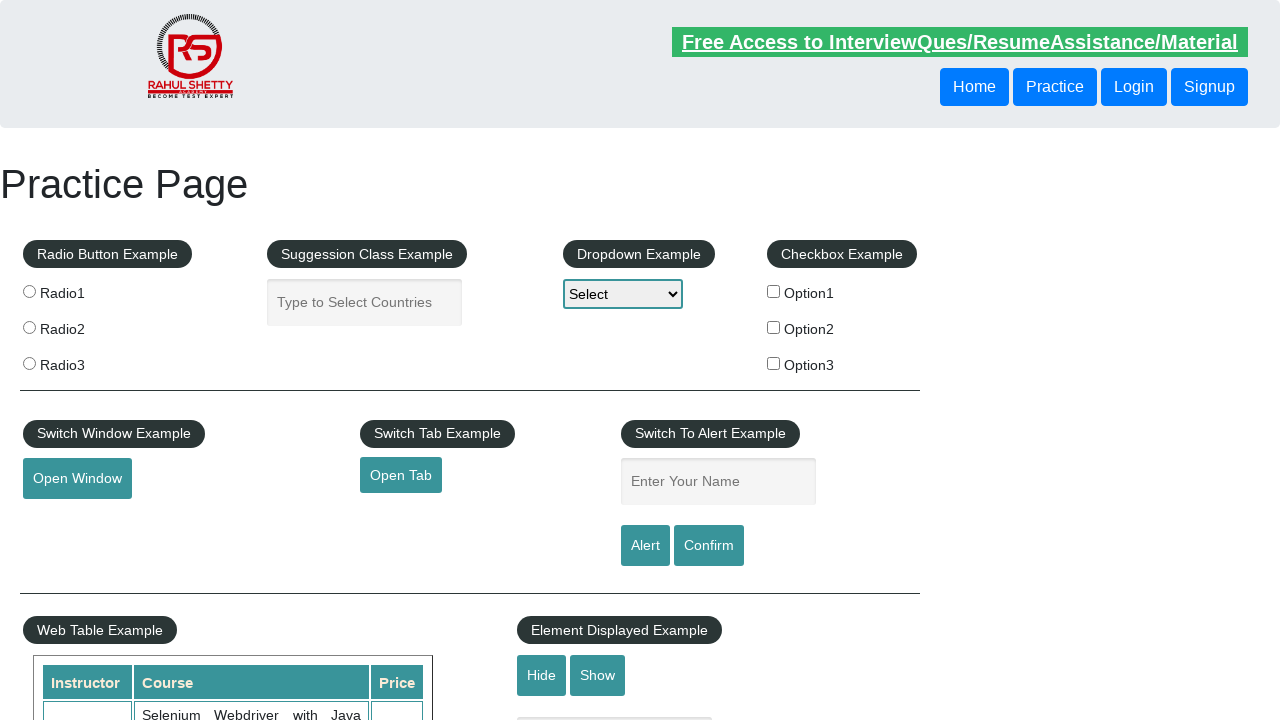

Located first column of footer links
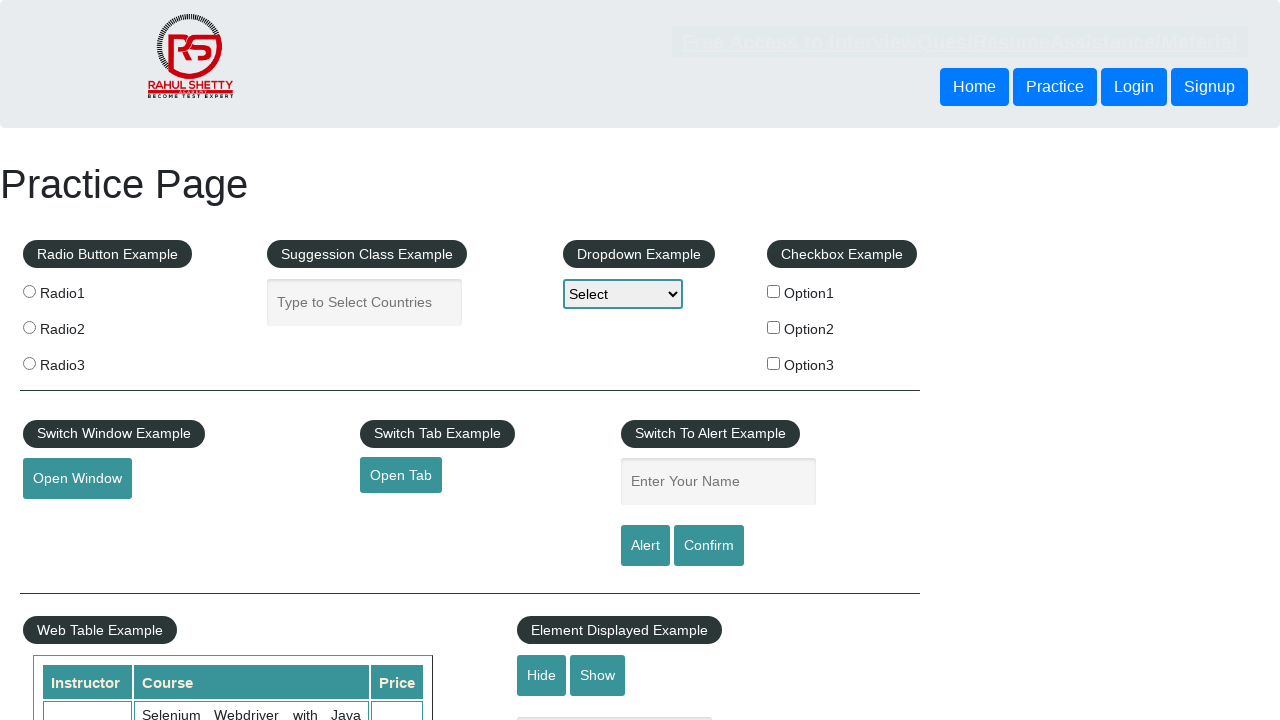

Found 5 links in first column
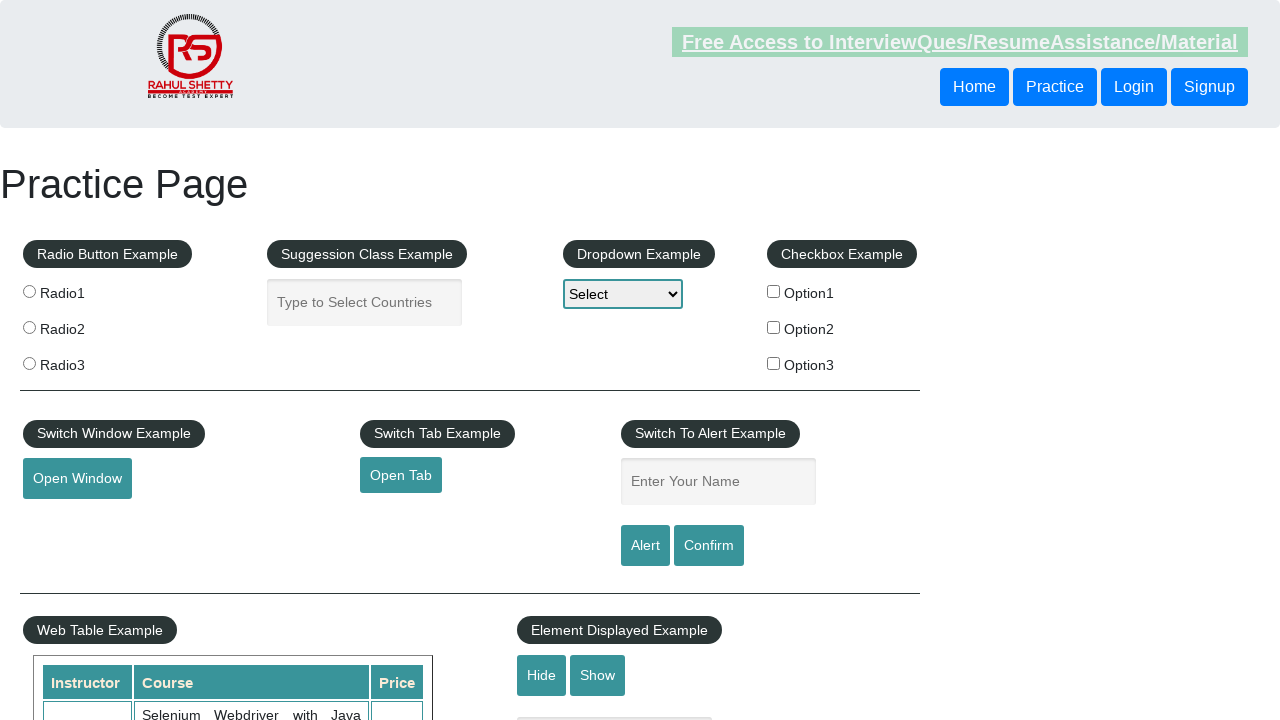

Opened footer link 1 in new tab using Ctrl+Click at (157, 482) on xpath=//div[@id='gf-BIG']/table/tbody/tr/td[1]/ul >> a >> nth=0
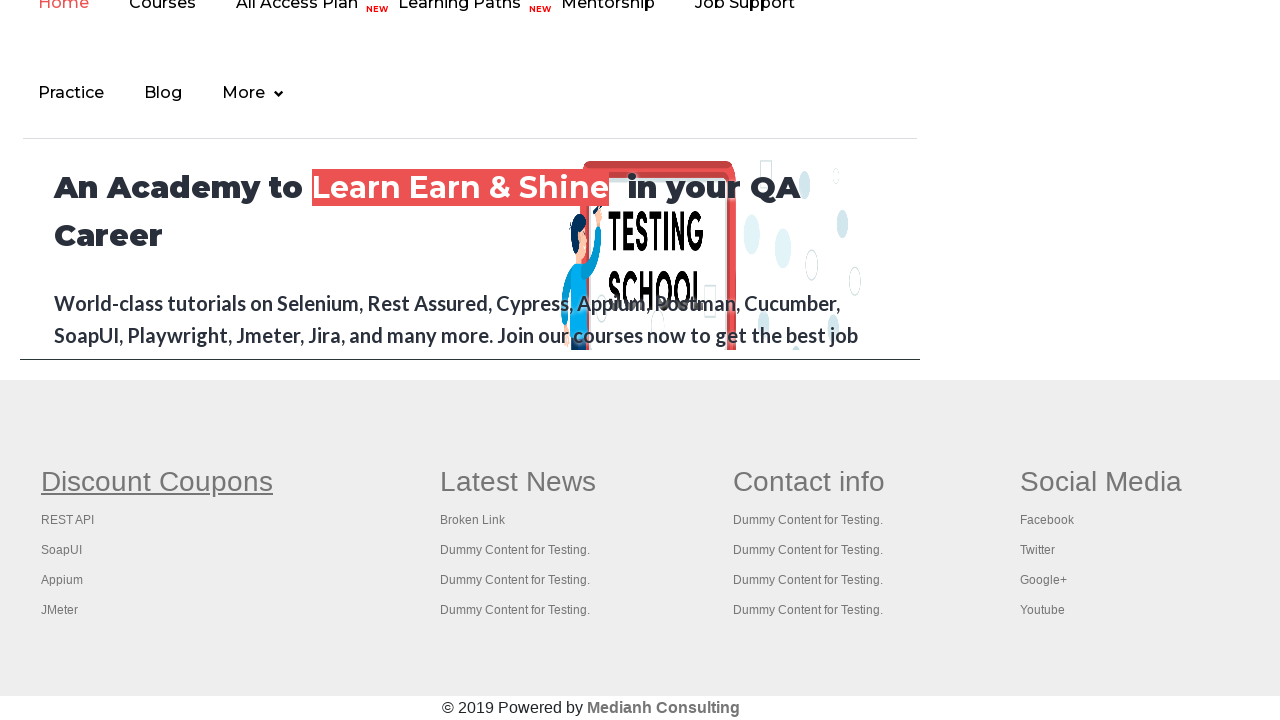

Opened footer link 2 in new tab using Ctrl+Click at (68, 520) on xpath=//div[@id='gf-BIG']/table/tbody/tr/td[1]/ul >> a >> nth=1
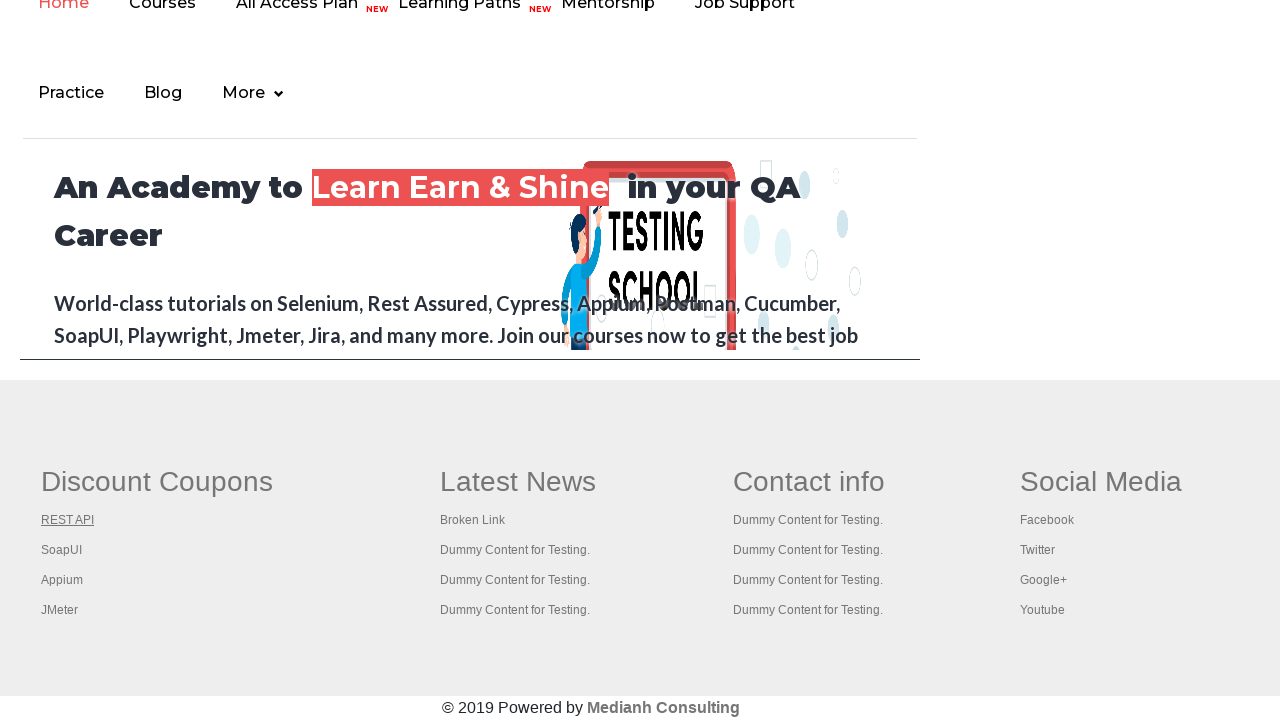

Opened footer link 3 in new tab using Ctrl+Click at (62, 550) on xpath=//div[@id='gf-BIG']/table/tbody/tr/td[1]/ul >> a >> nth=2
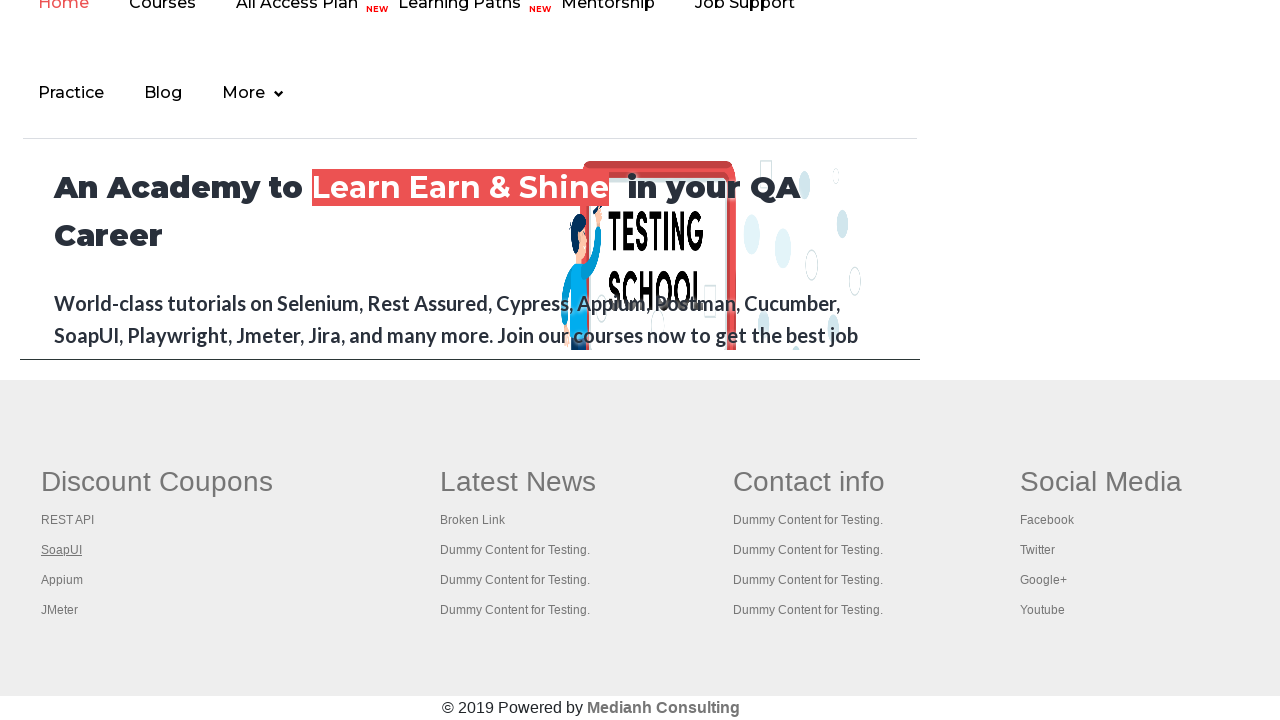

Opened footer link 4 in new tab using Ctrl+Click at (62, 580) on xpath=//div[@id='gf-BIG']/table/tbody/tr/td[1]/ul >> a >> nth=3
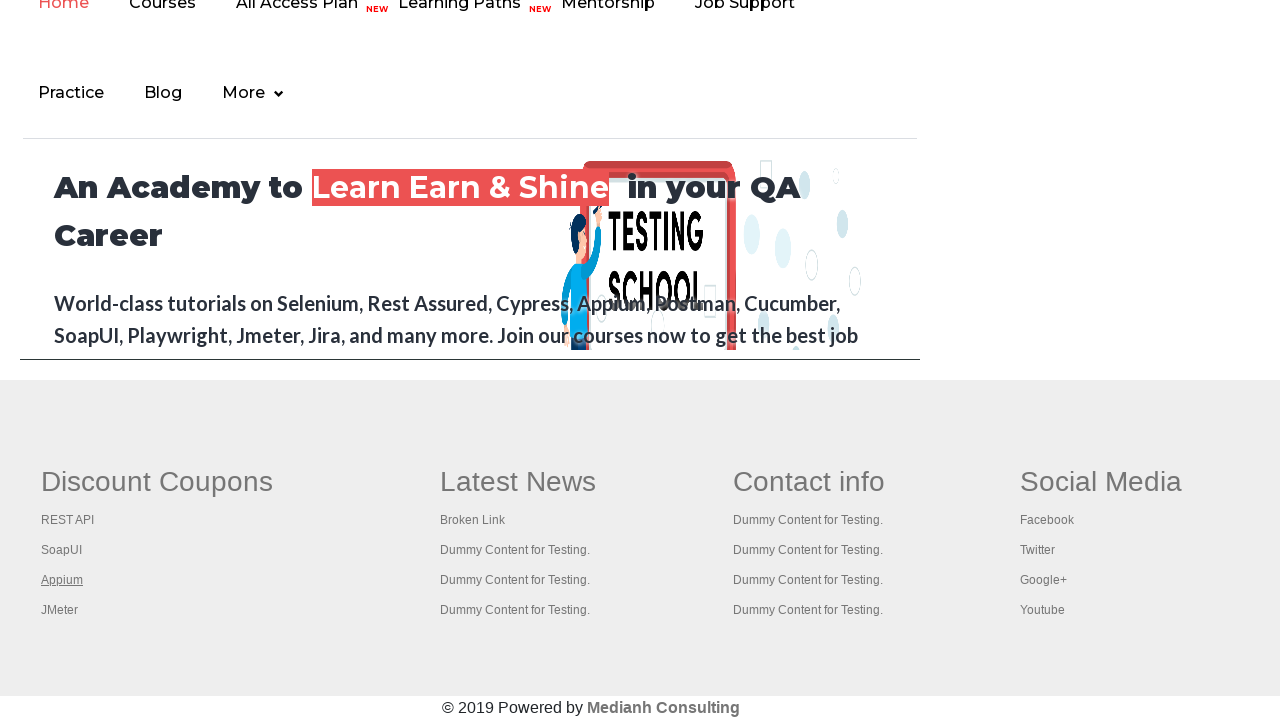

Opened footer link 5 in new tab using Ctrl+Click at (60, 610) on xpath=//div[@id='gf-BIG']/table/tbody/tr/td[1]/ul >> a >> nth=4
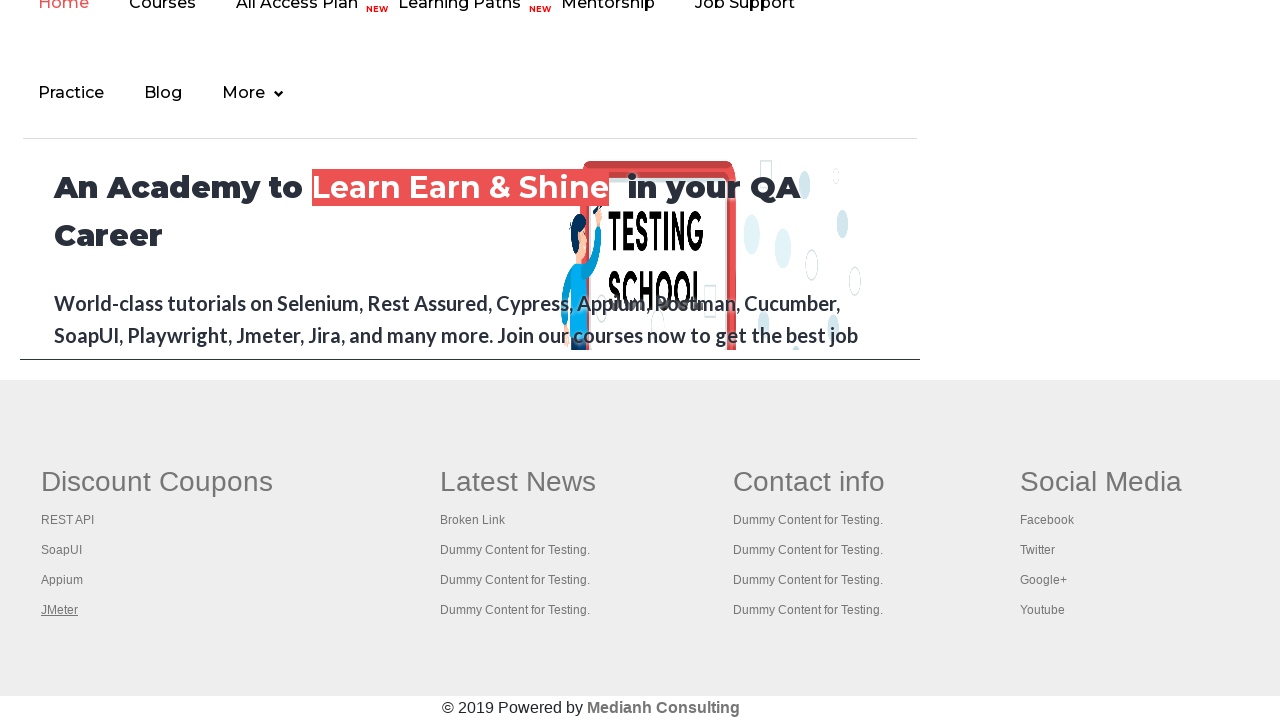

Retrieved all open pages/tabs, total count: 6
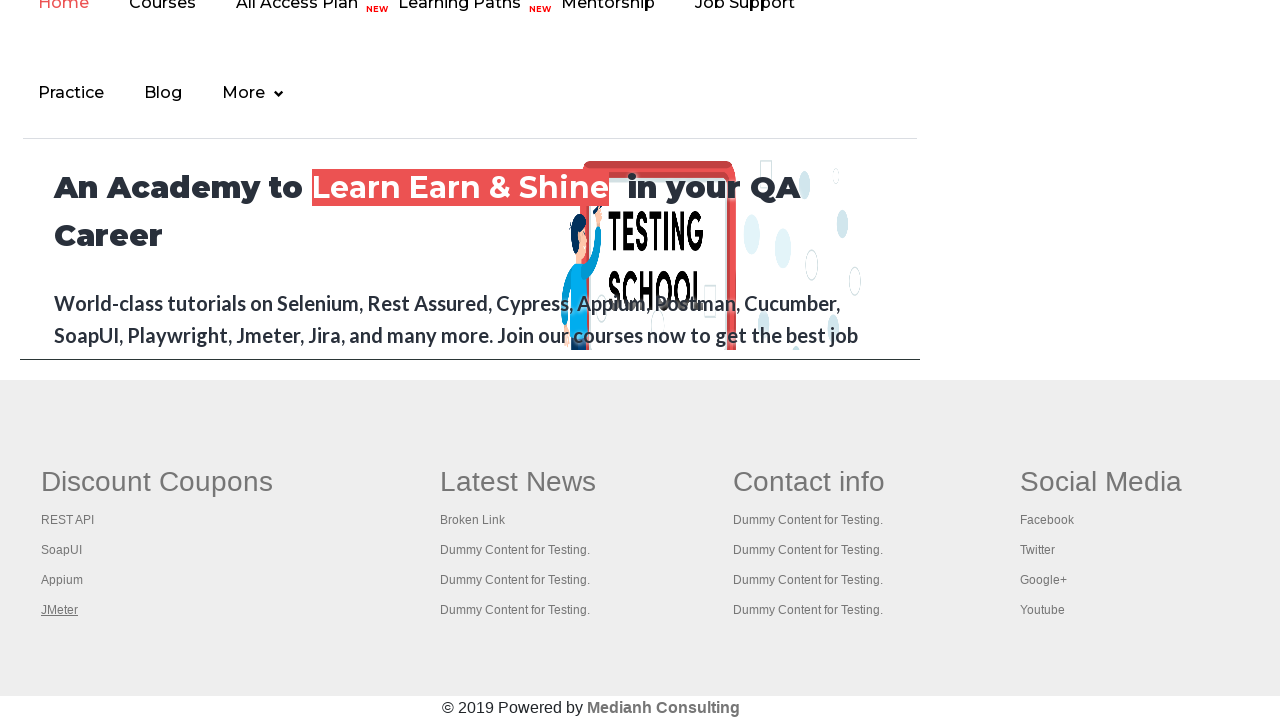

Switched to a new tab
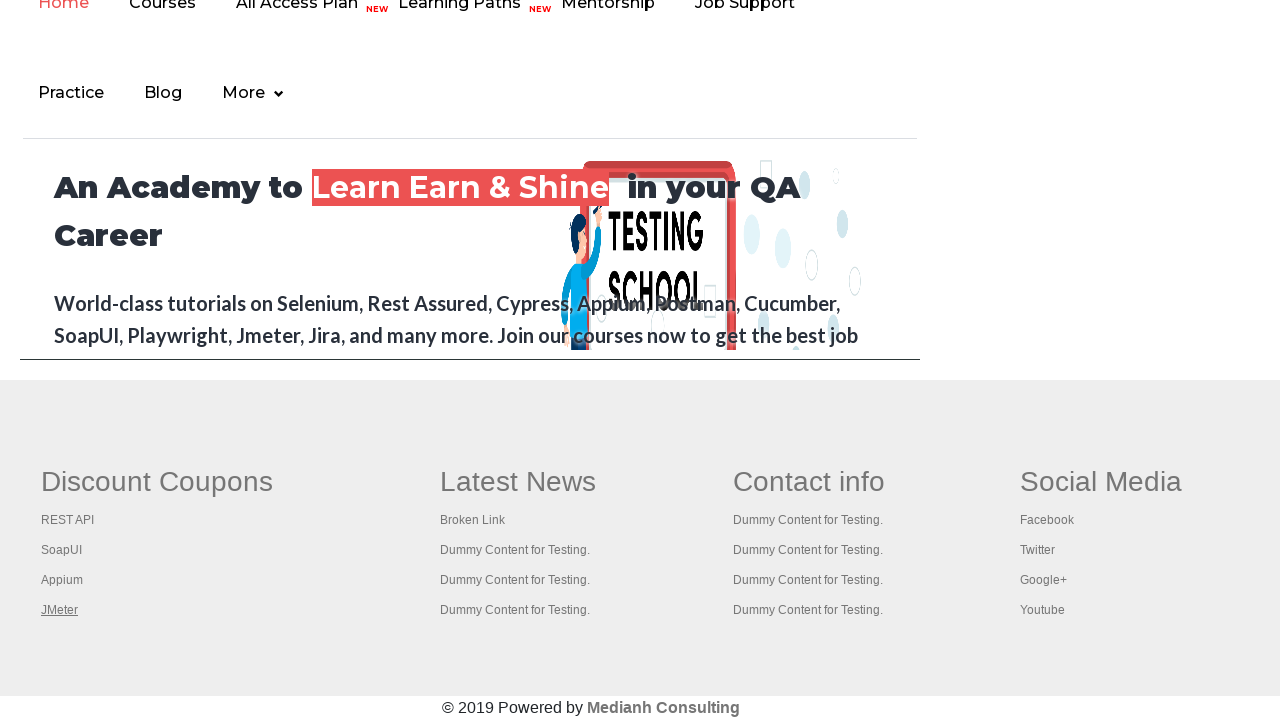

Waited for page to load with domcontentloaded state
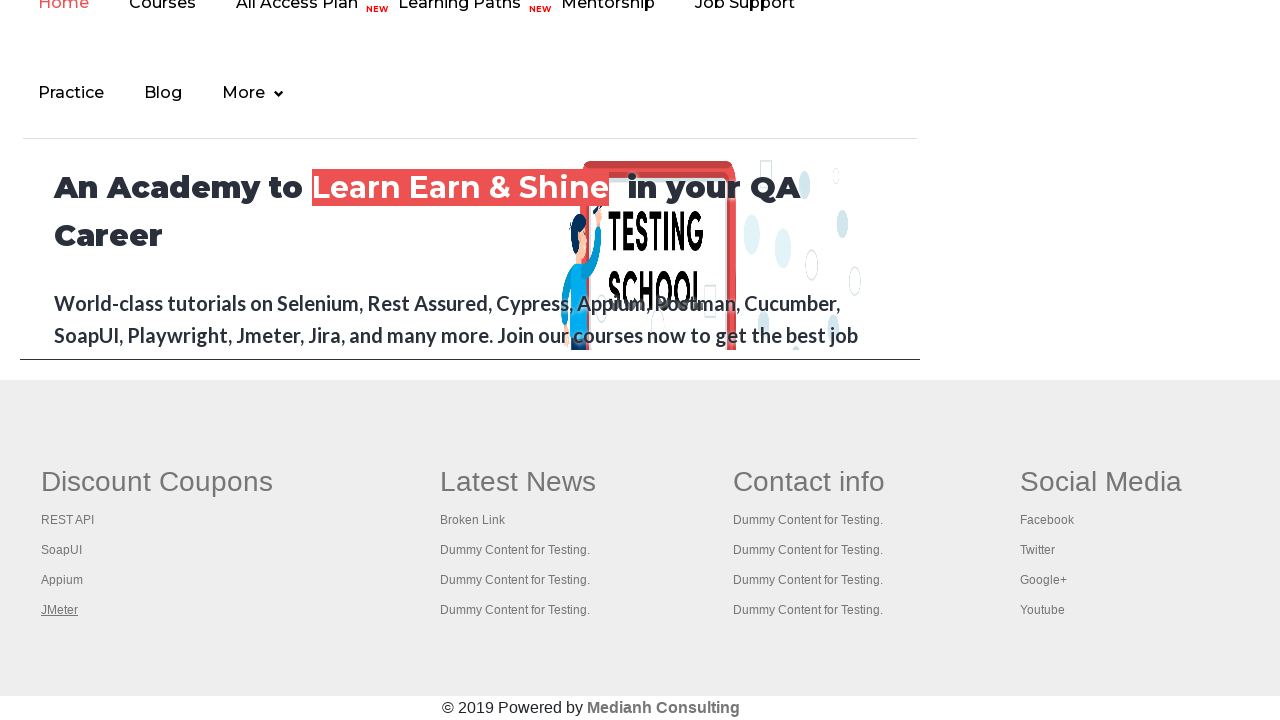

Switched to a new tab
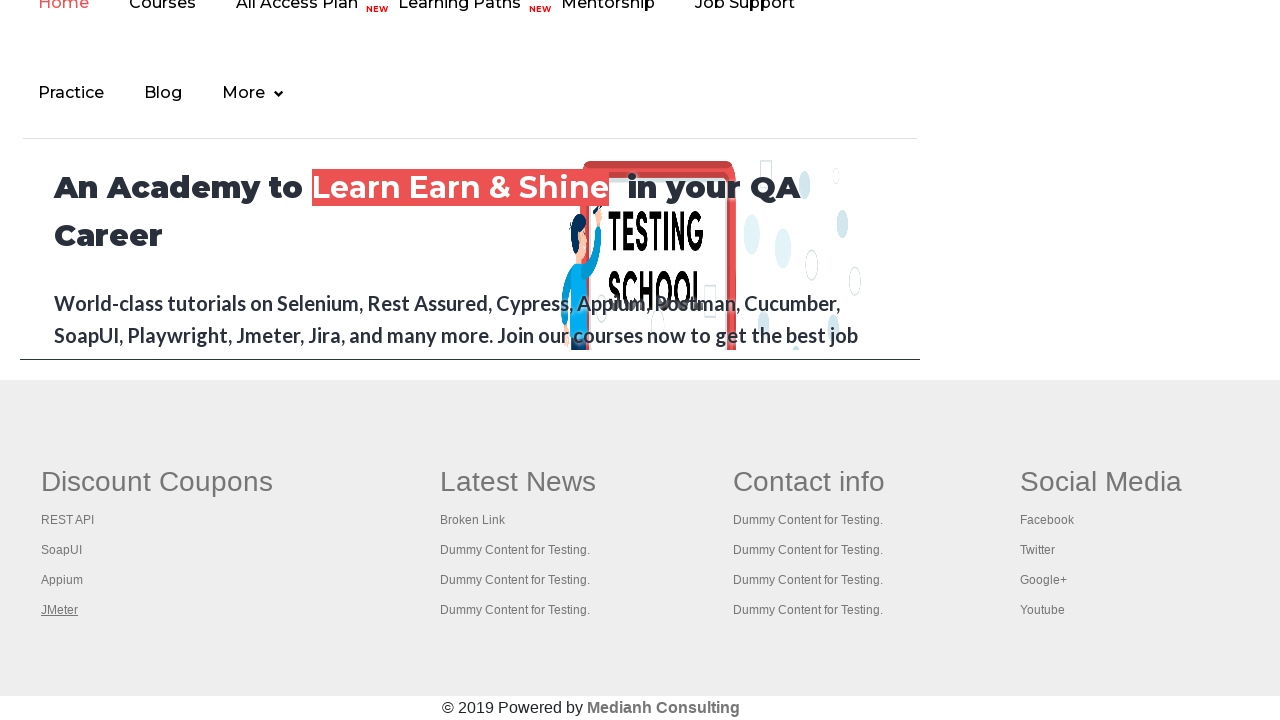

Waited for page to load with domcontentloaded state
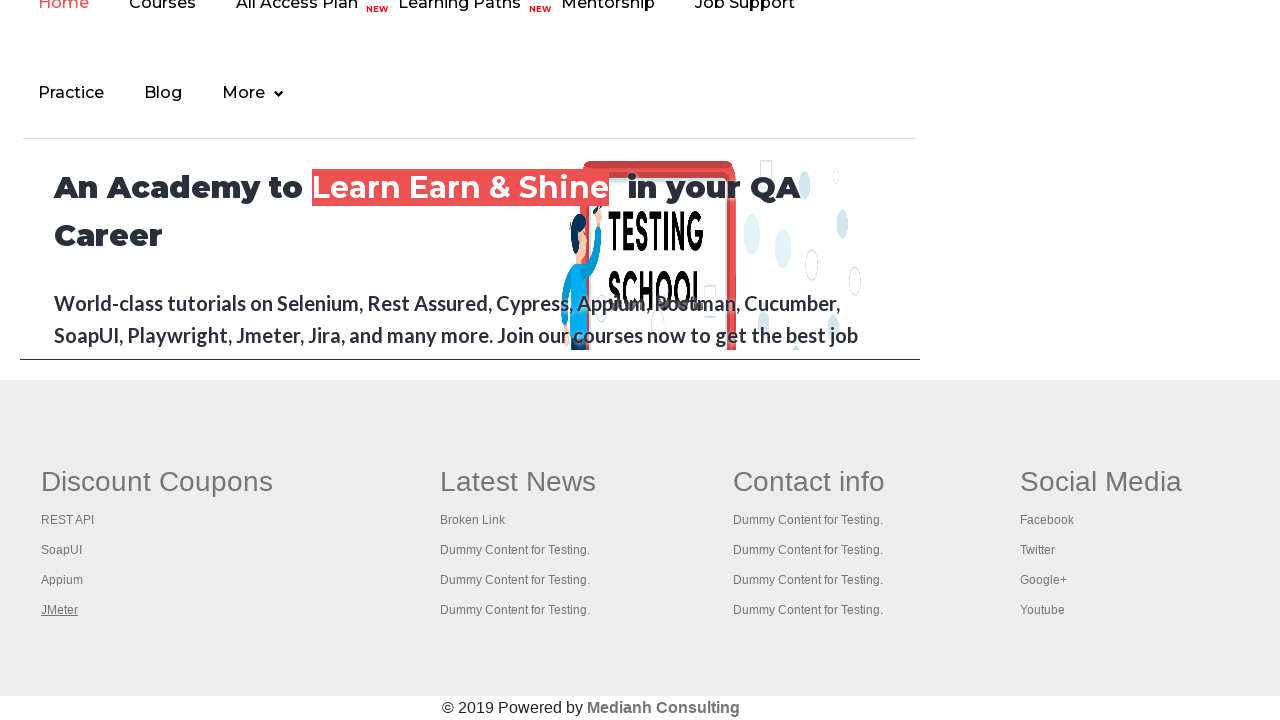

Switched to a new tab
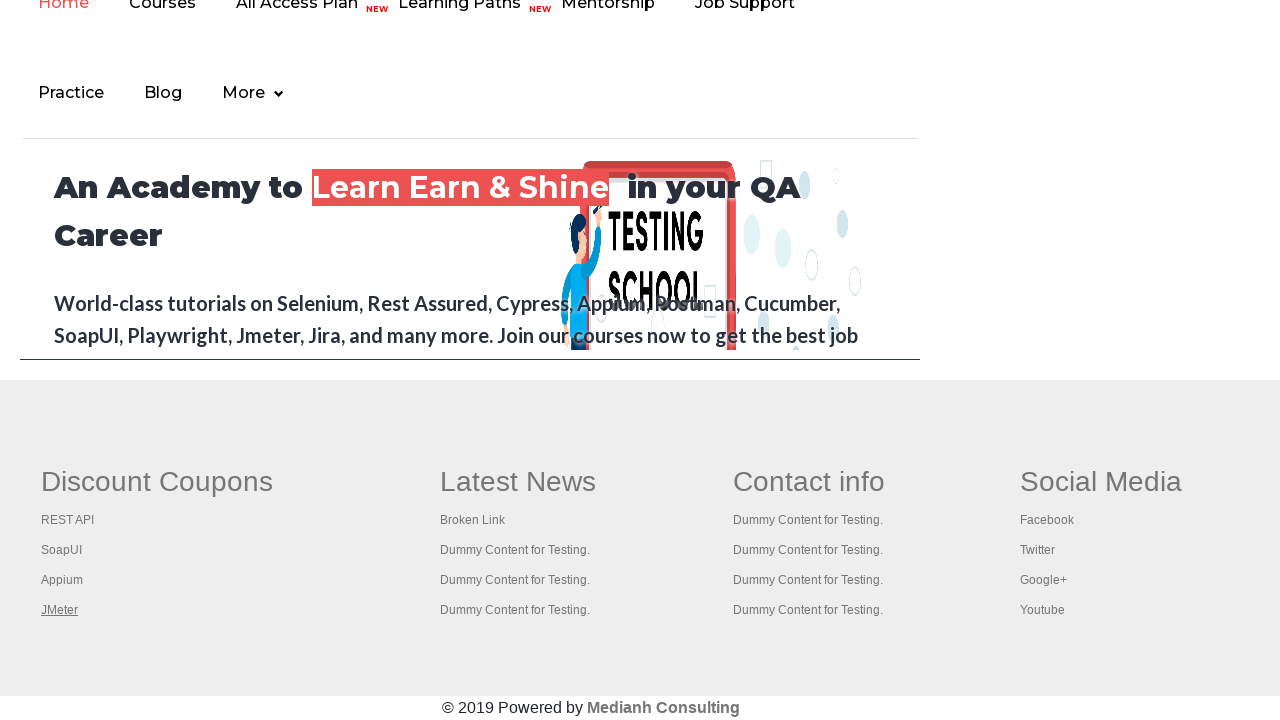

Waited for page to load with domcontentloaded state
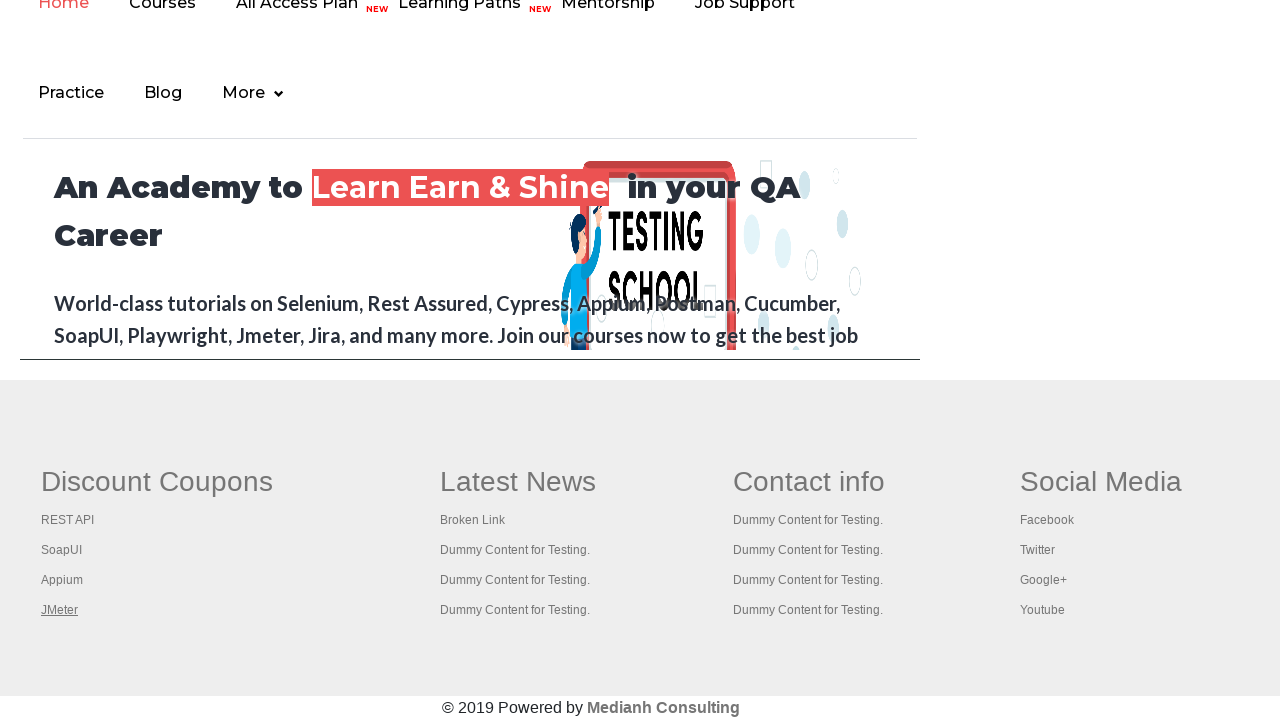

Switched to a new tab
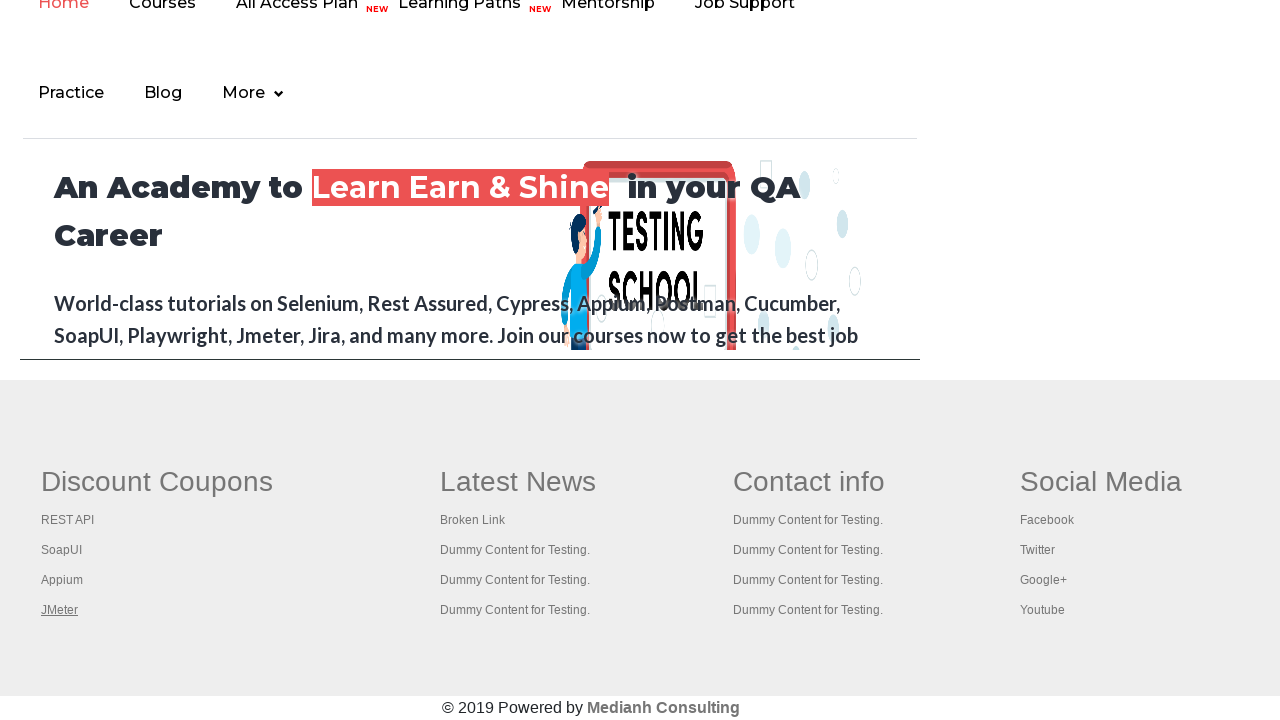

Waited for page to load with domcontentloaded state
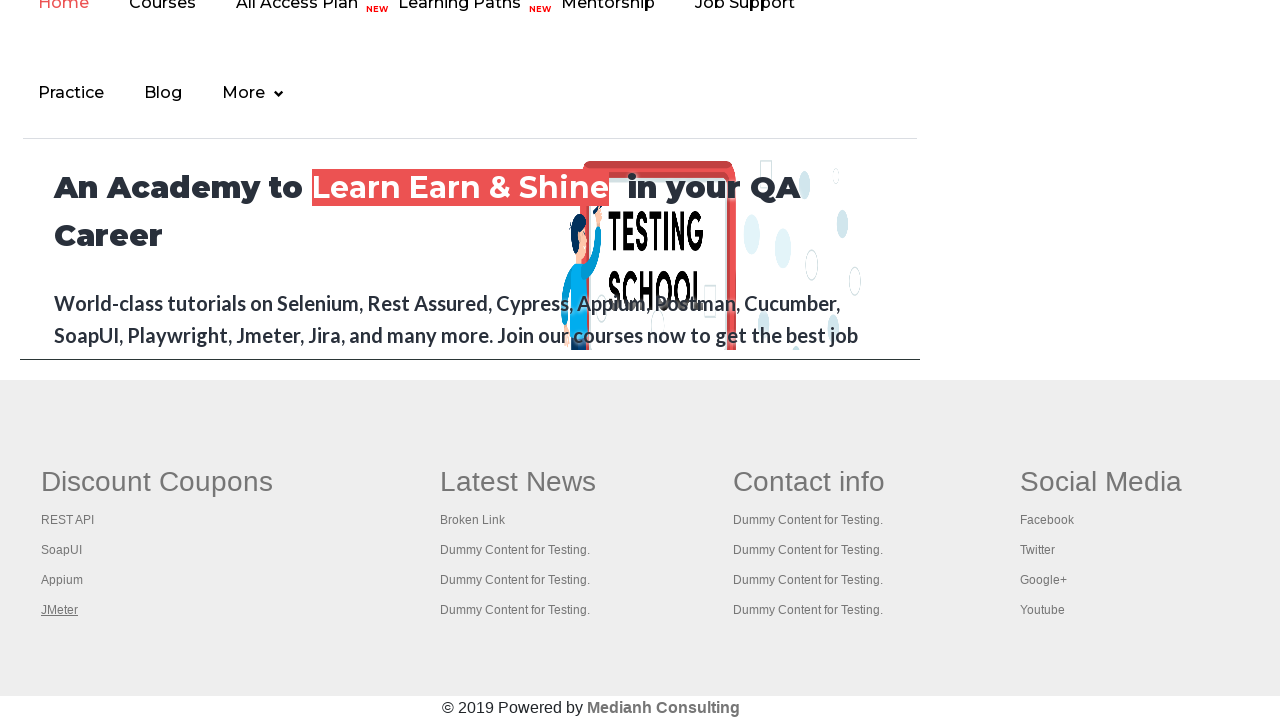

Switched to a new tab
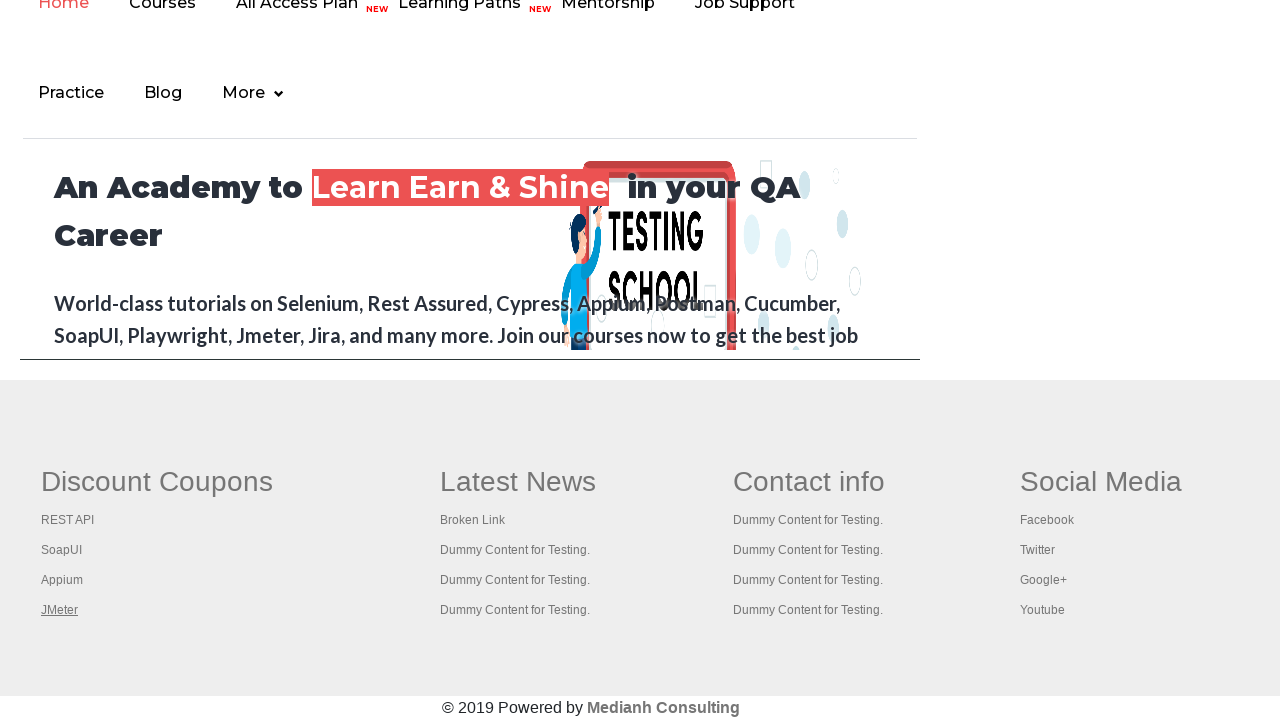

Waited for page to load with domcontentloaded state
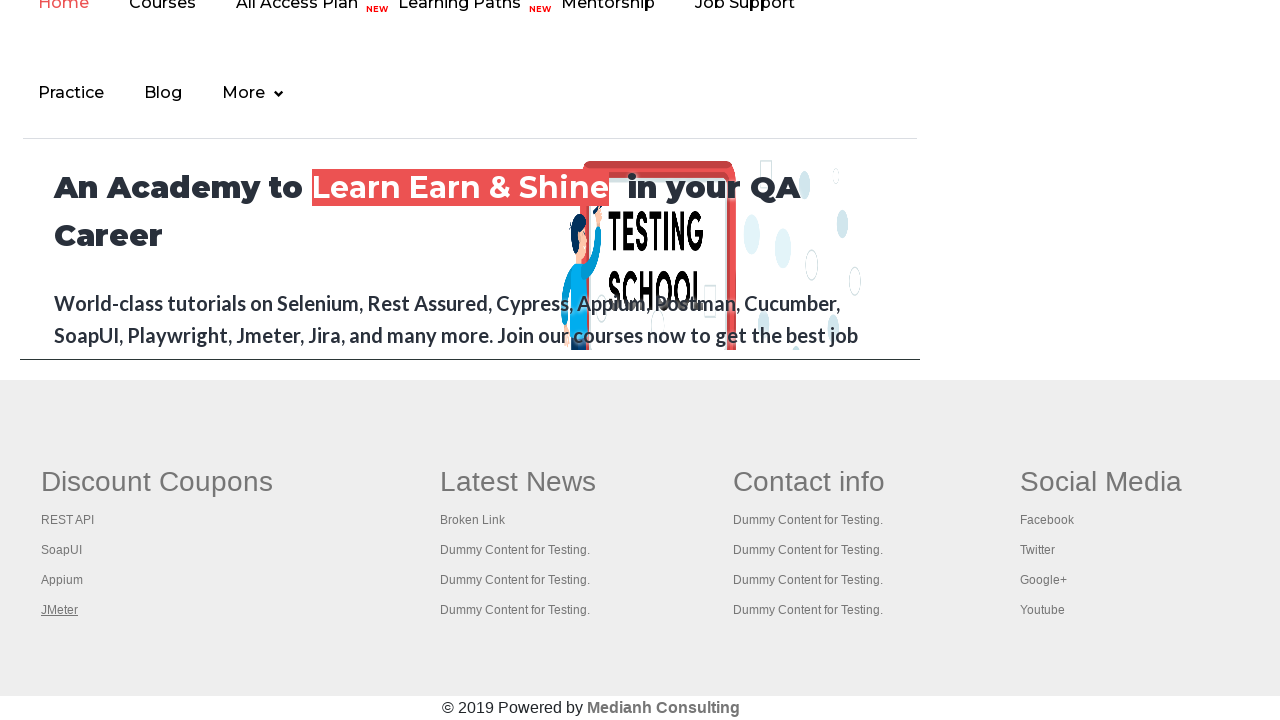

Switched to a new tab
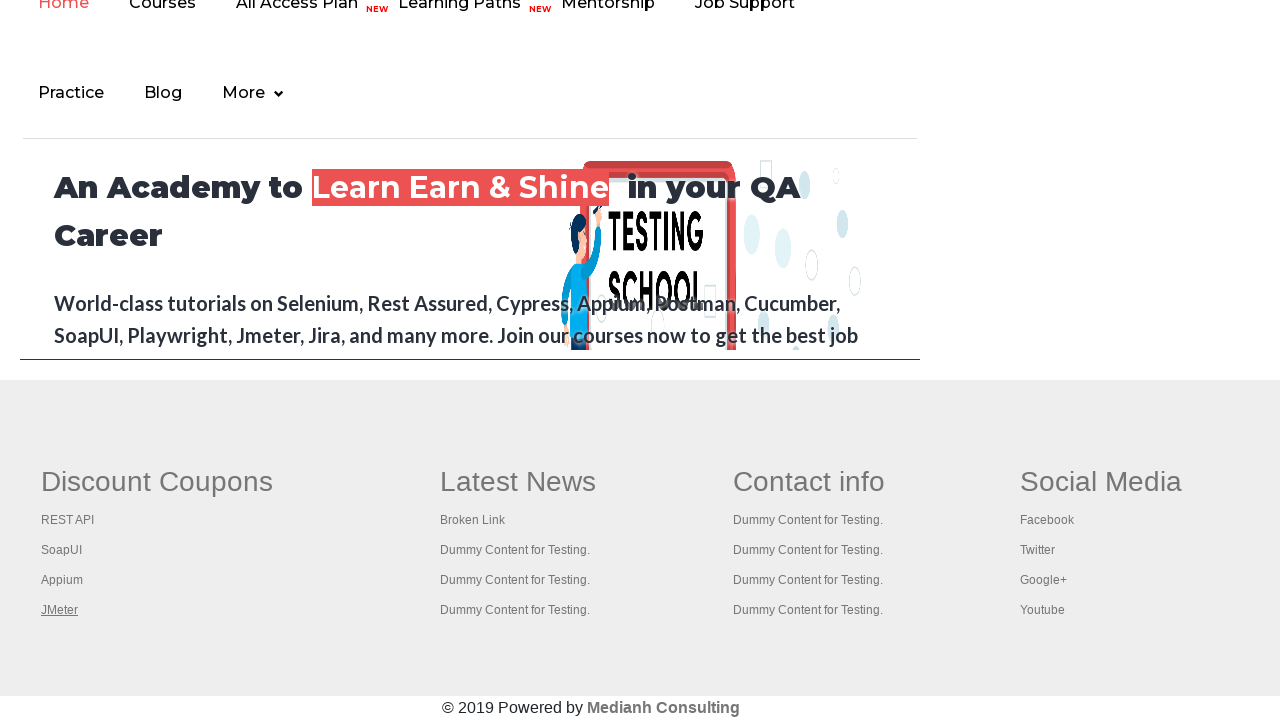

Waited for page to load with domcontentloaded state
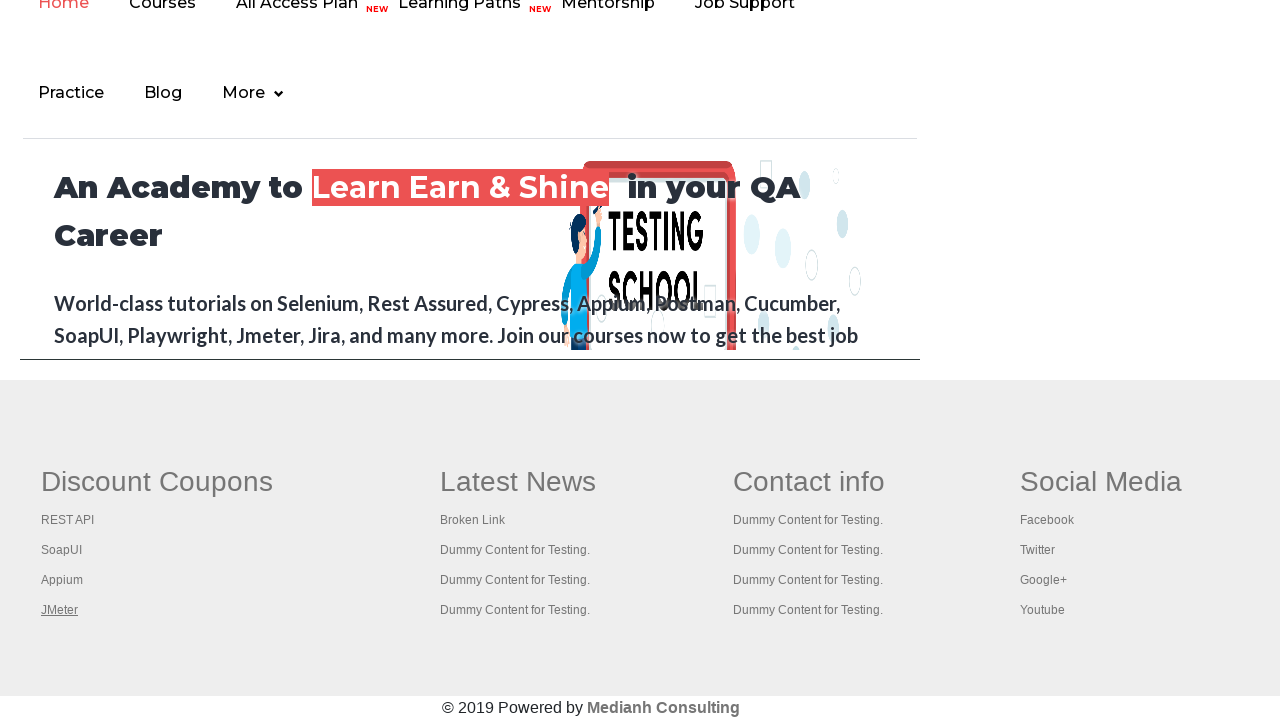

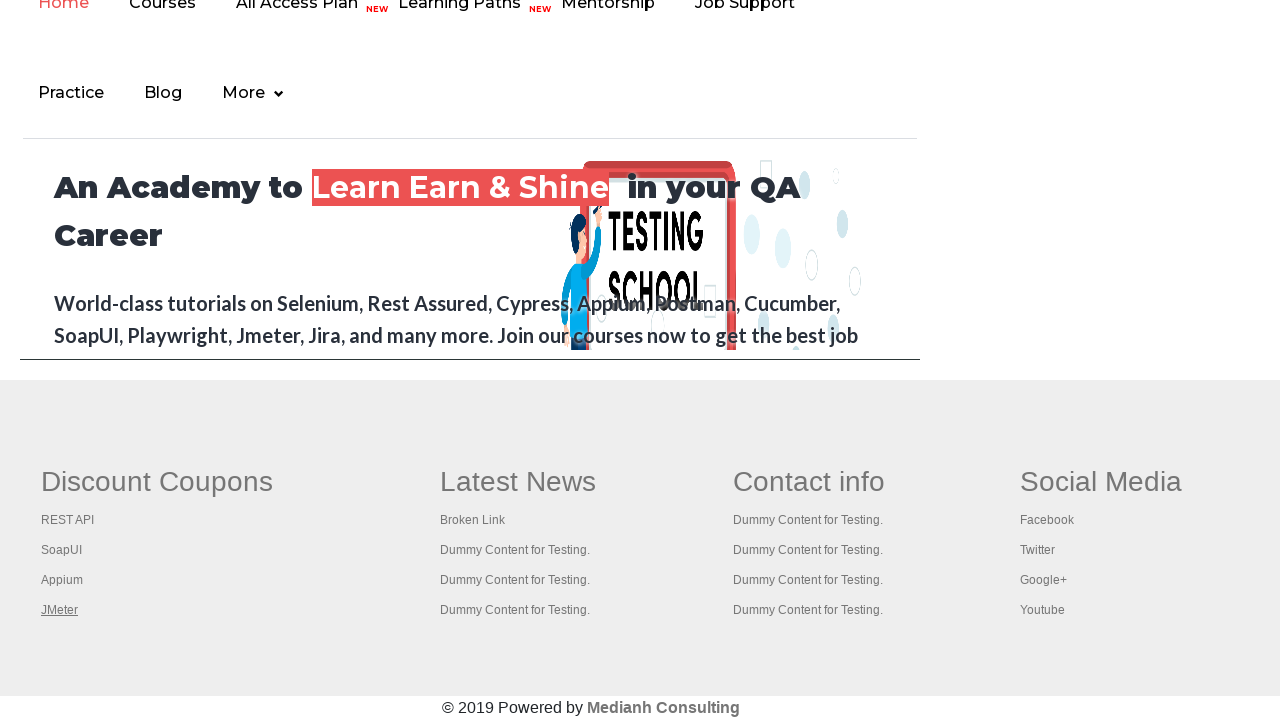